Automates a form submission process by extracting values from one field and submitting them in another field repeatedly until completion, then retrieves the final value

Starting URL: http://www.pino.mx/act22/avanza.php

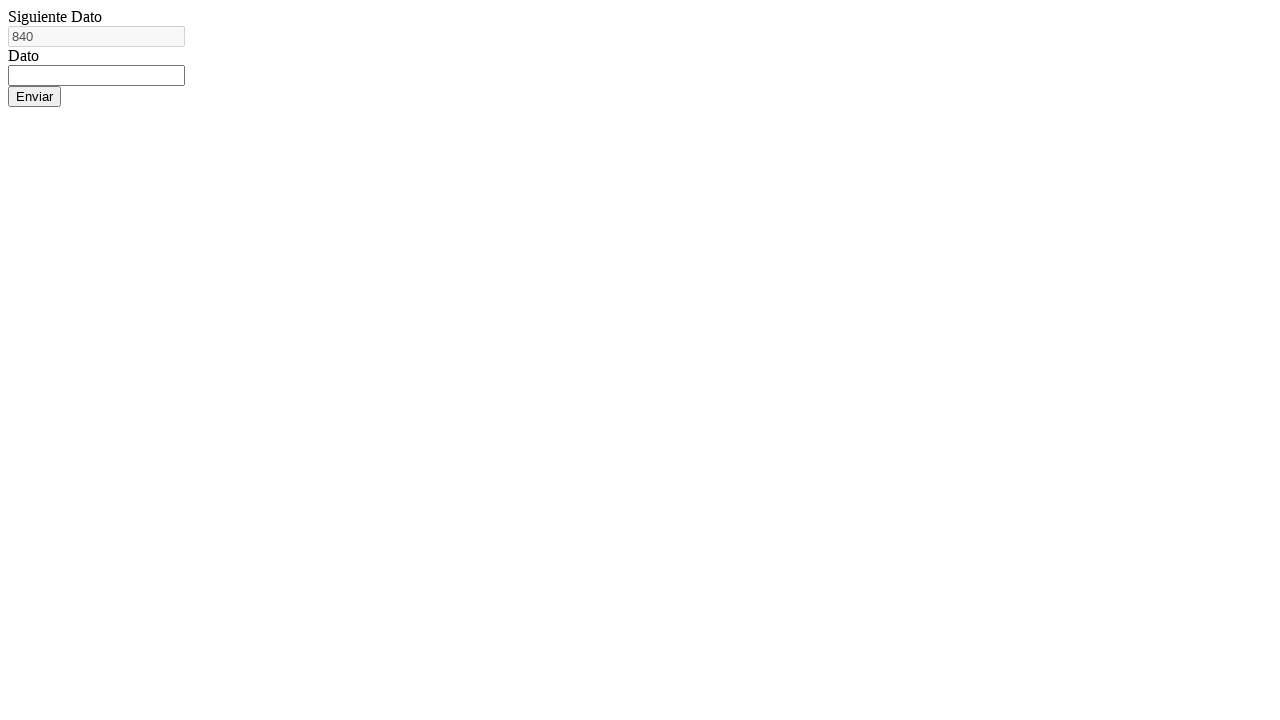

Extracted value from 'dato_siguiente' field
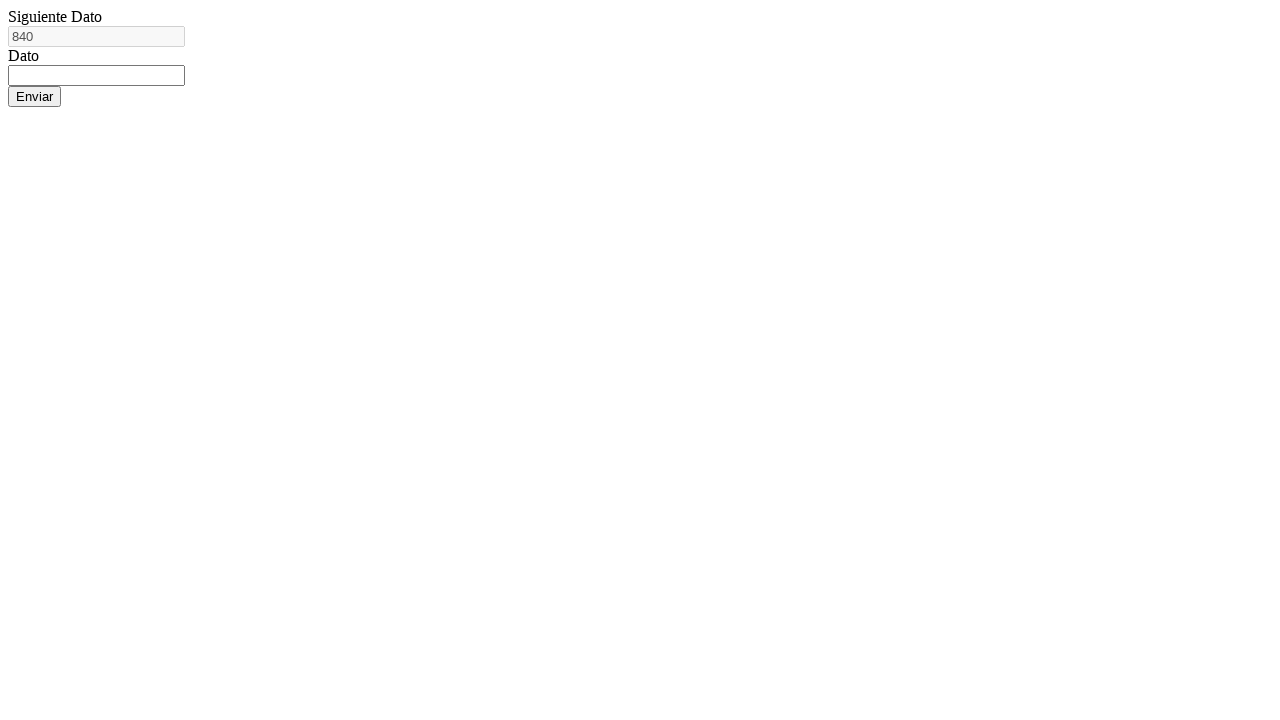

Filled 'dato' field with extracted value: 840 on input[name='dato']
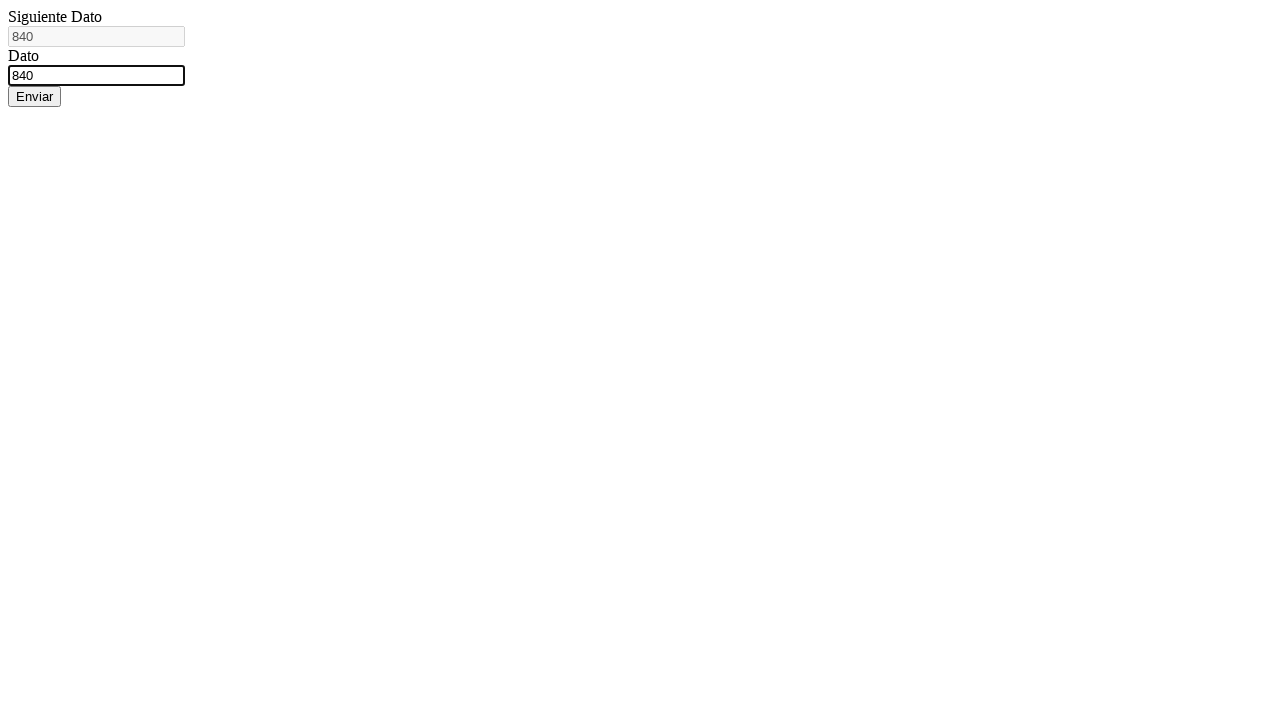

Clicked submit button to process form at (34, 96) on #botonSubmit
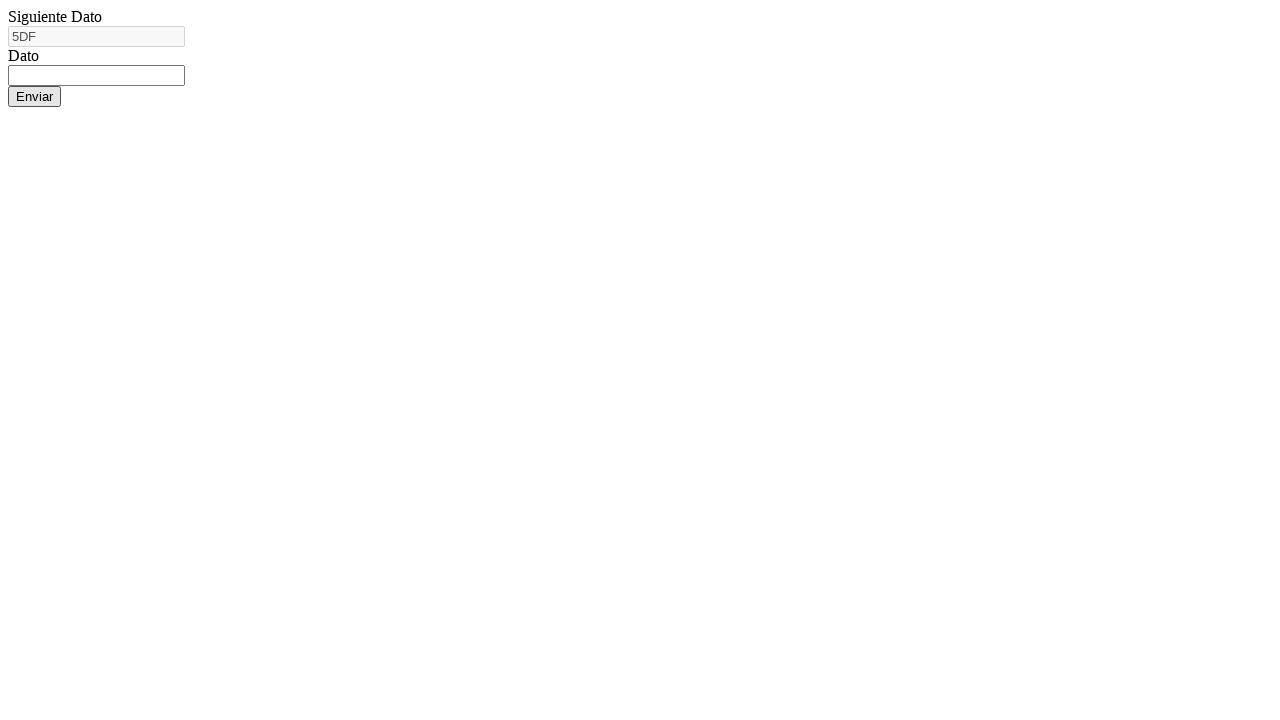

Waited 500ms for page to update
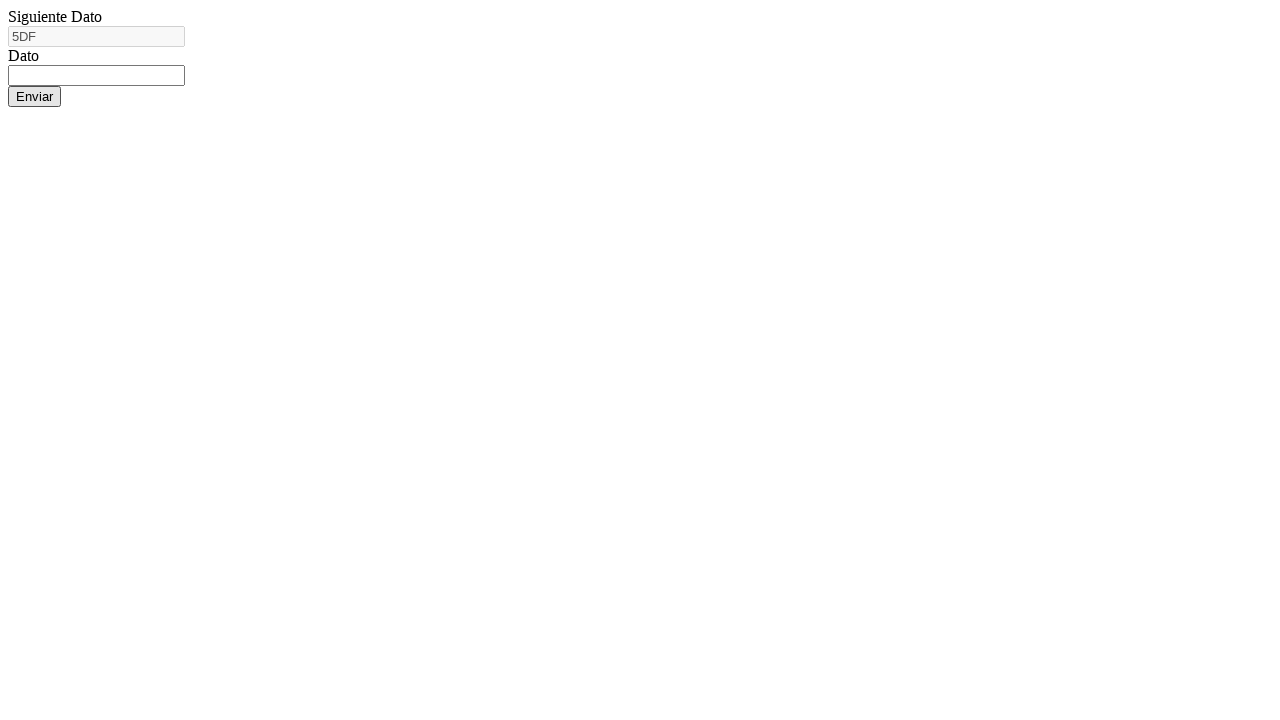

Extracted value from 'dato_siguiente' field
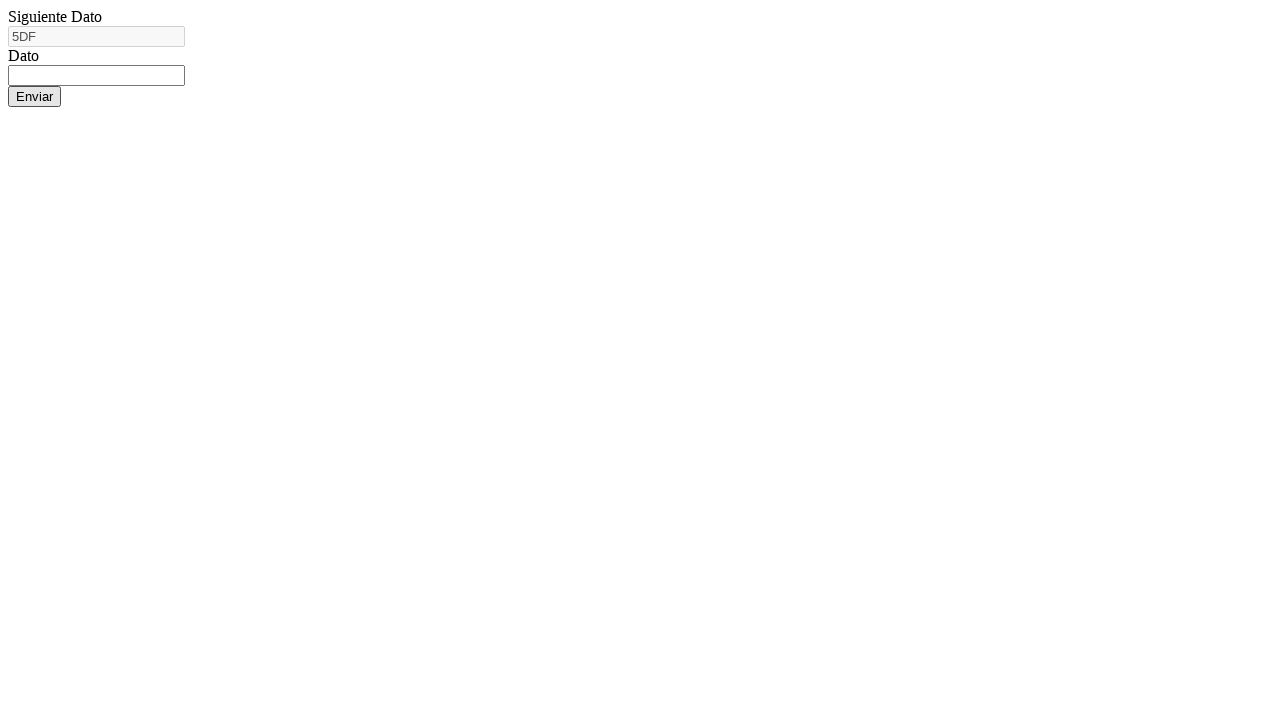

Filled 'dato' field with extracted value: 5DF on input[name='dato']
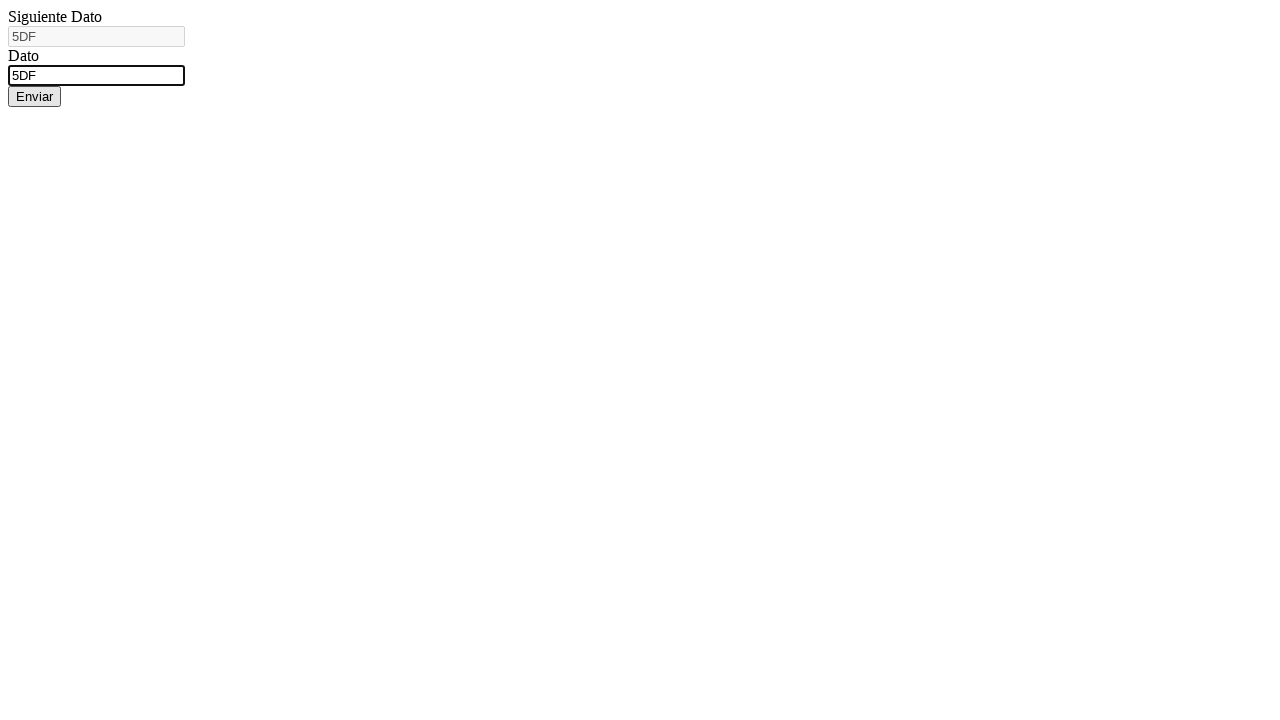

Clicked submit button to process form at (34, 96) on #botonSubmit
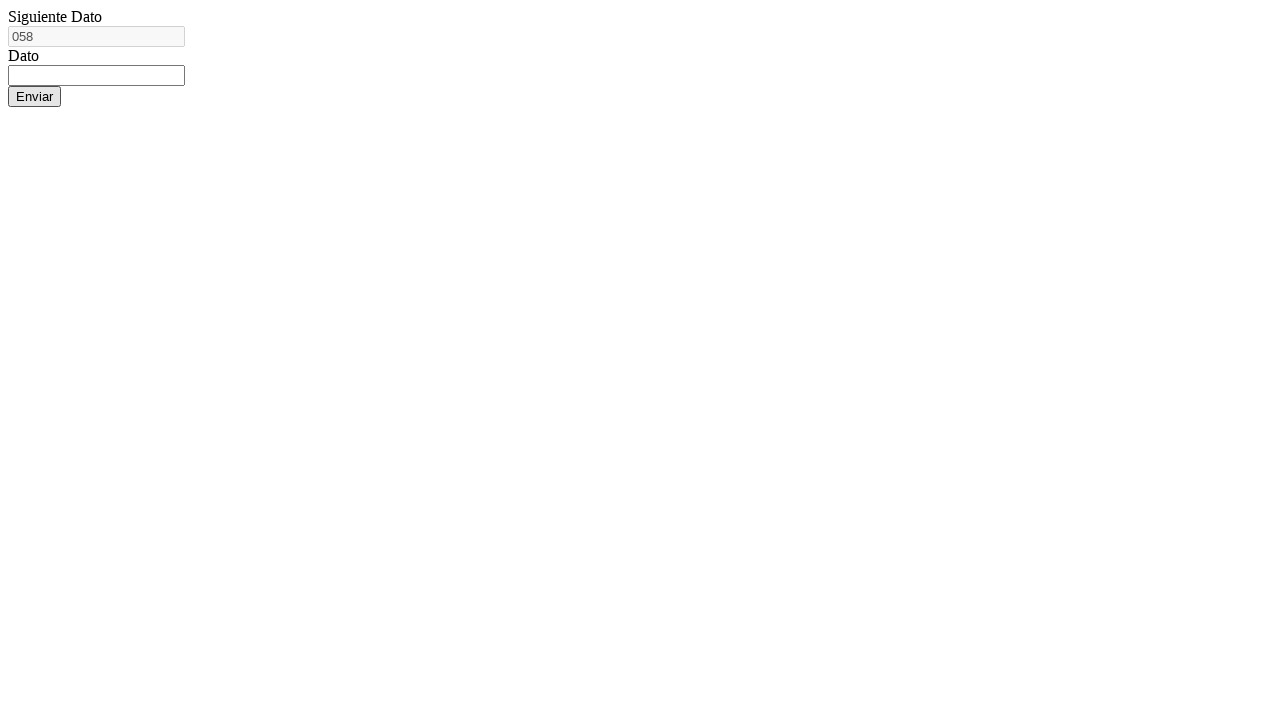

Waited 500ms for page to update
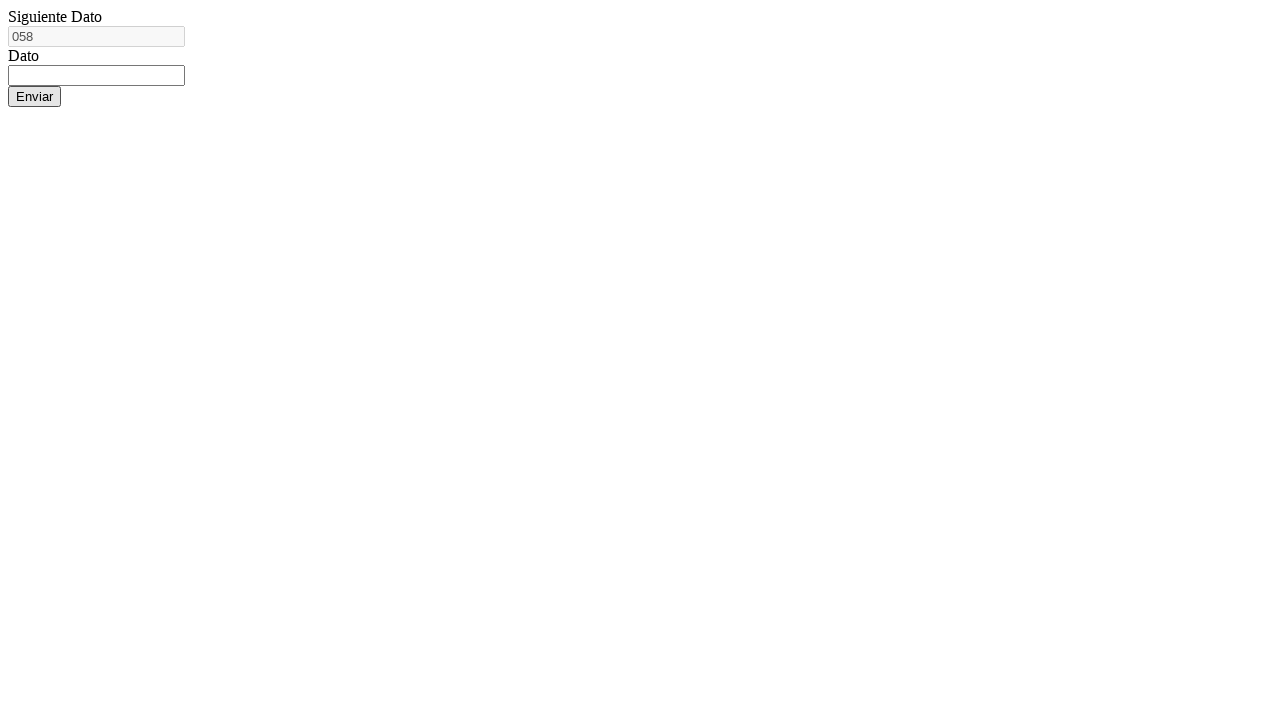

Extracted value from 'dato_siguiente' field
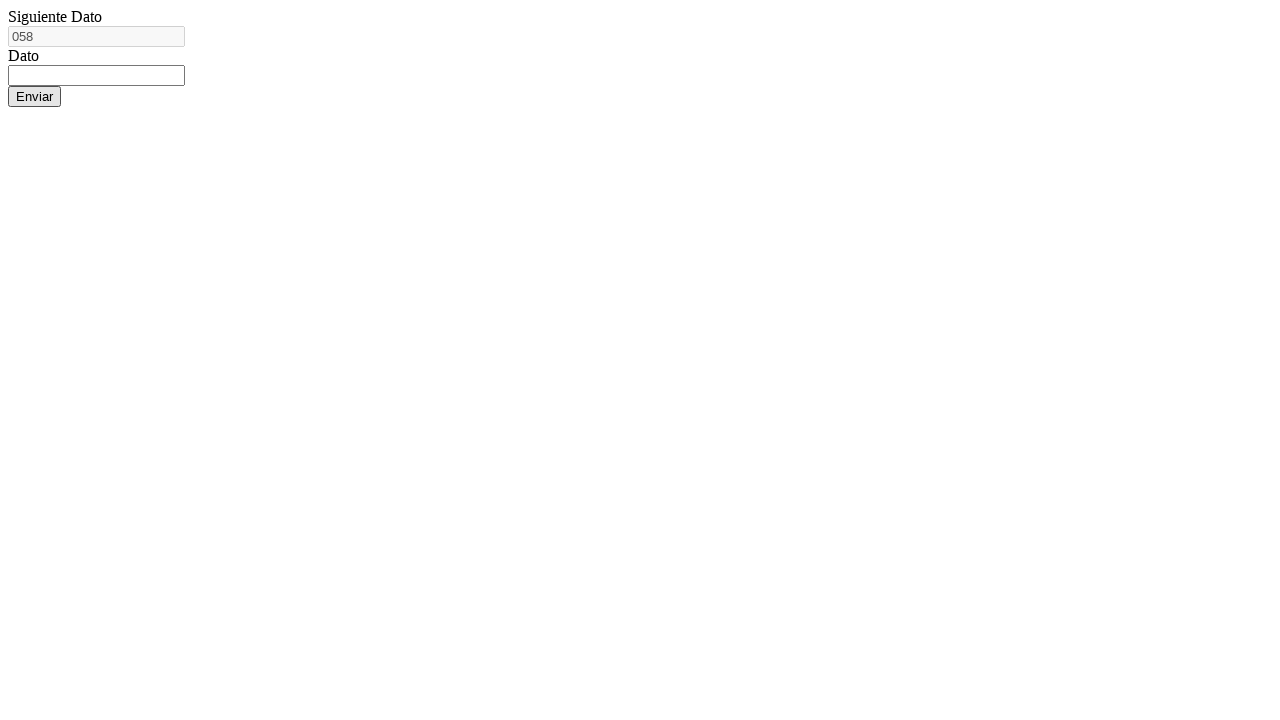

Filled 'dato' field with extracted value: 058 on input[name='dato']
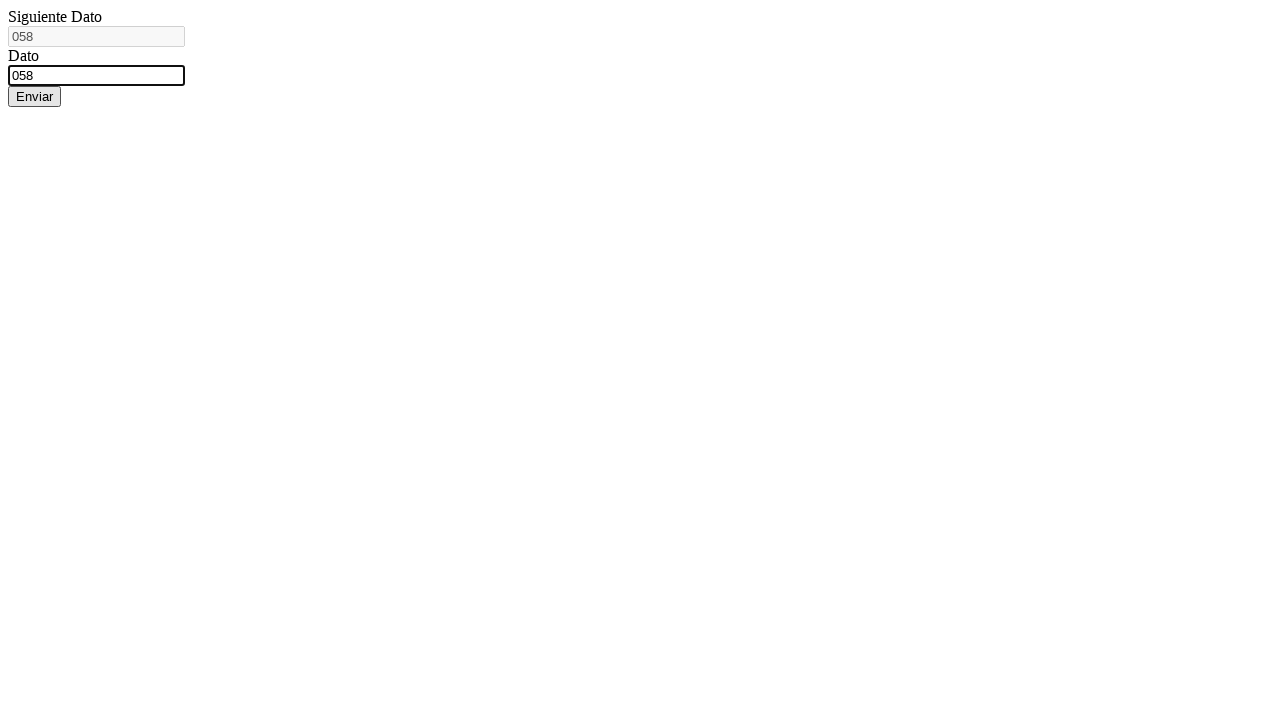

Clicked submit button to process form at (34, 96) on #botonSubmit
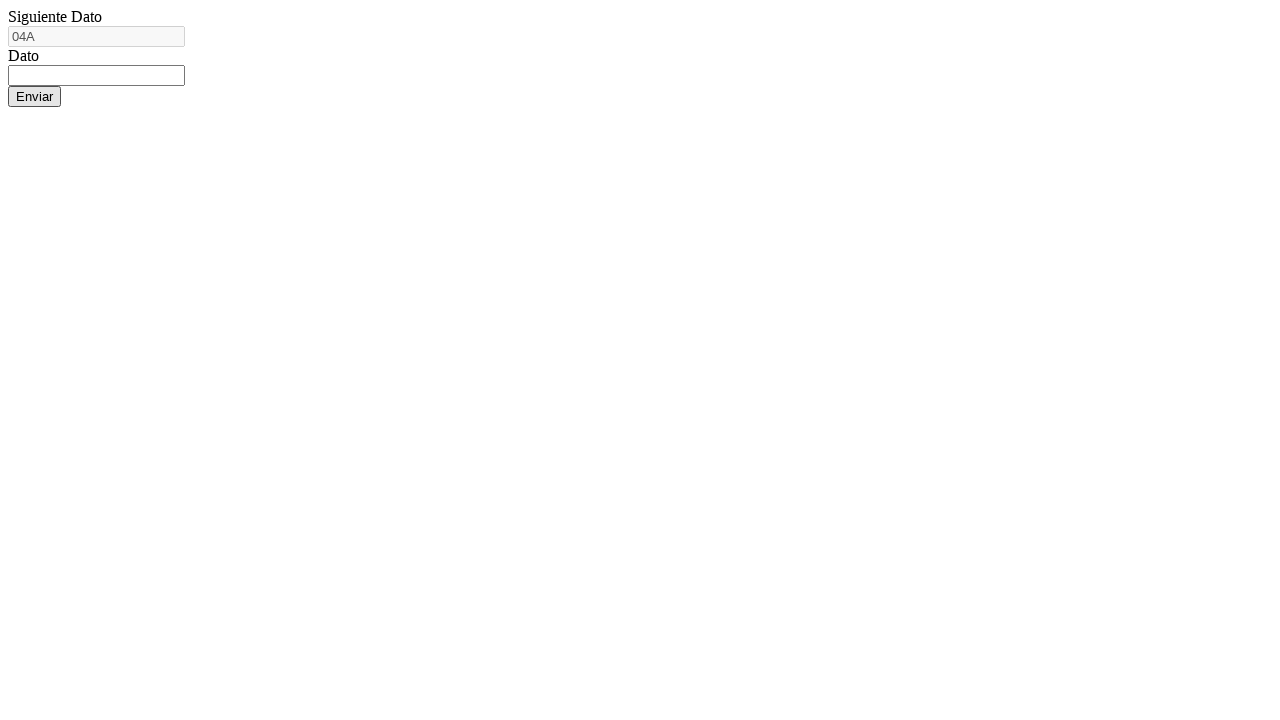

Waited 500ms for page to update
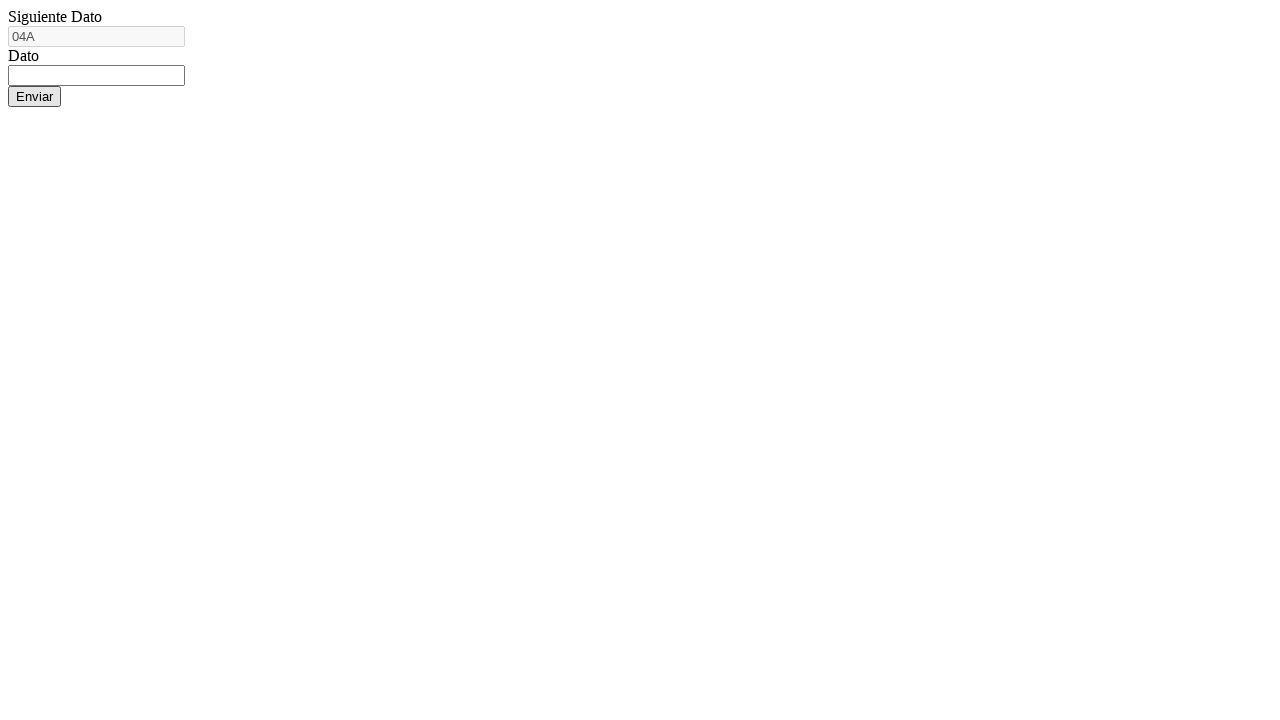

Extracted value from 'dato_siguiente' field
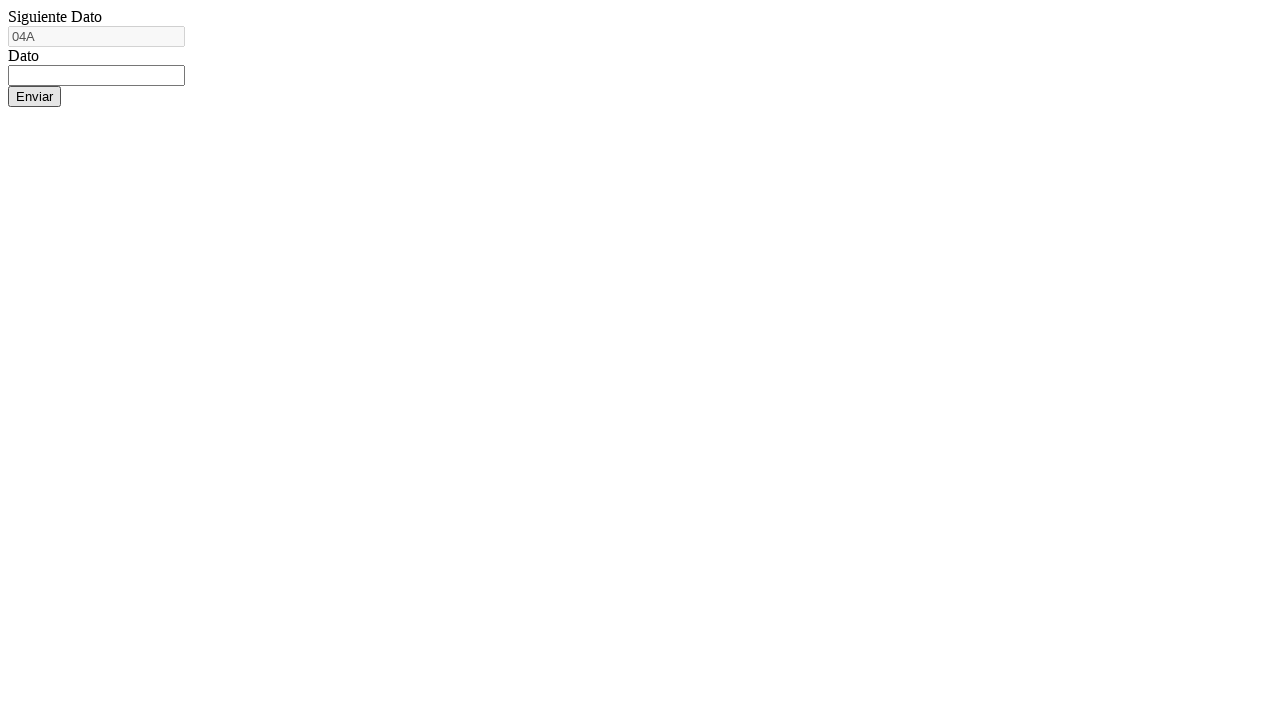

Filled 'dato' field with extracted value: 04A on input[name='dato']
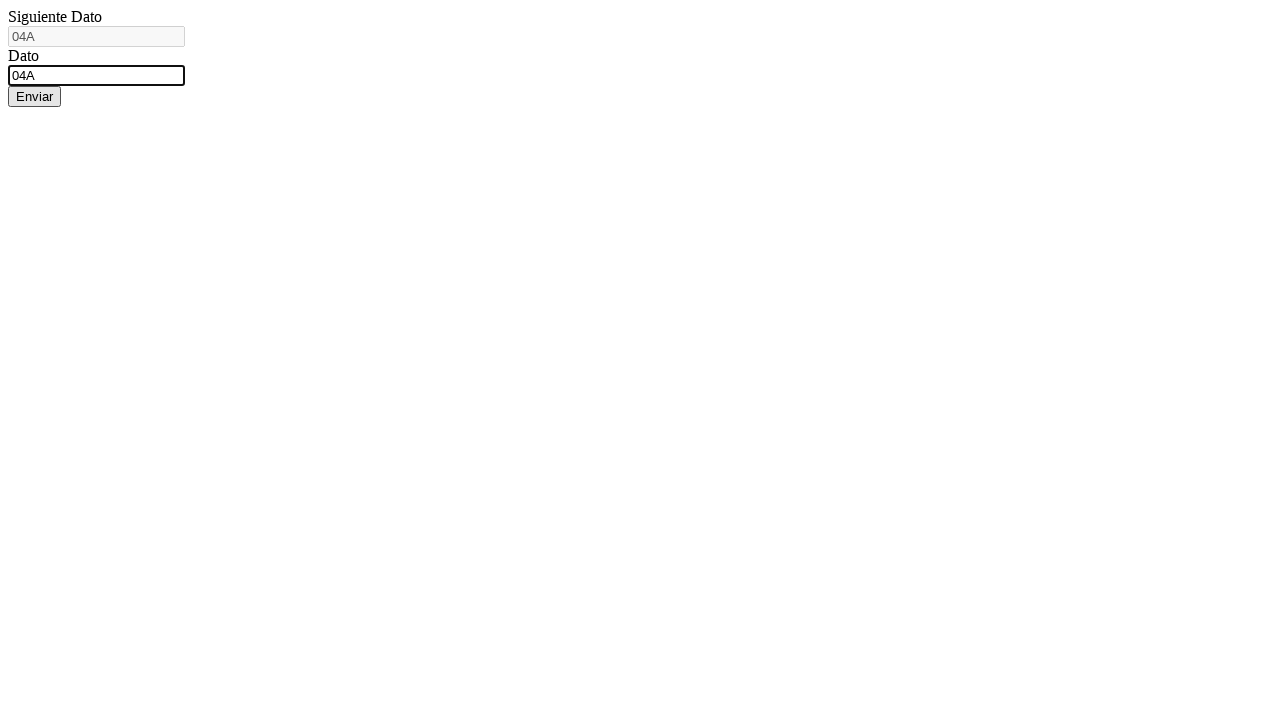

Clicked submit button to process form at (34, 96) on #botonSubmit
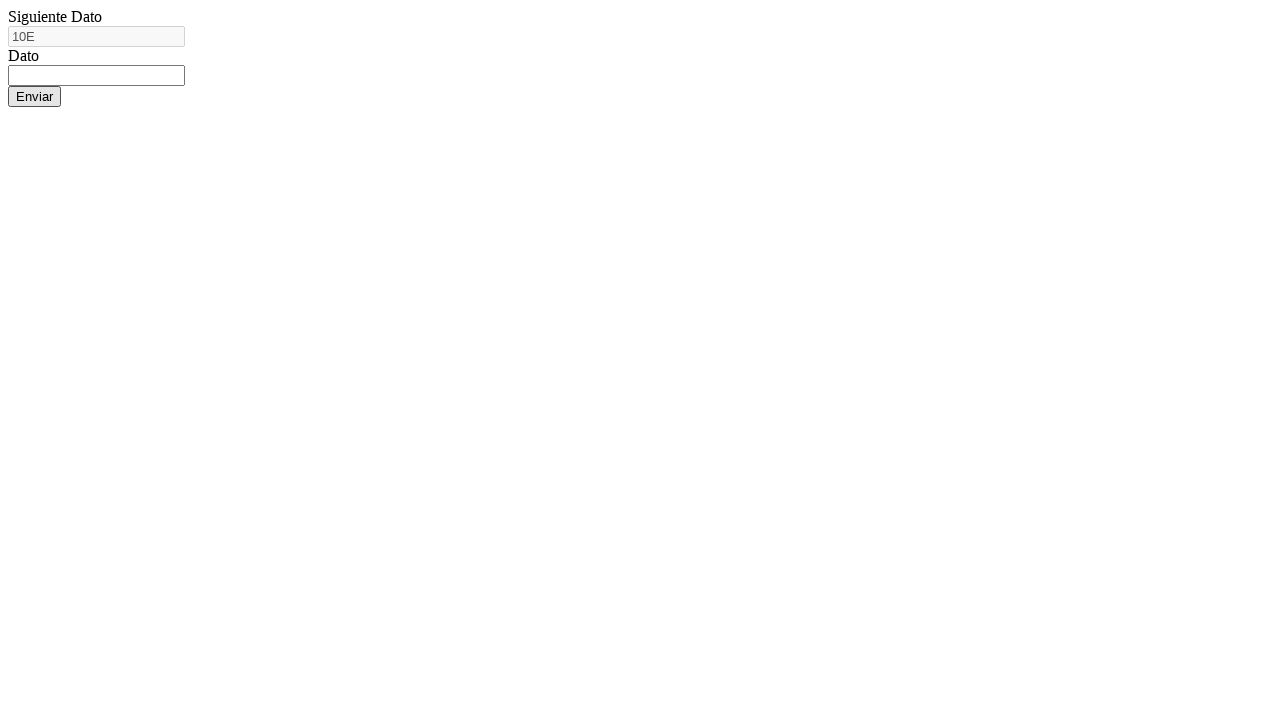

Waited 500ms for page to update
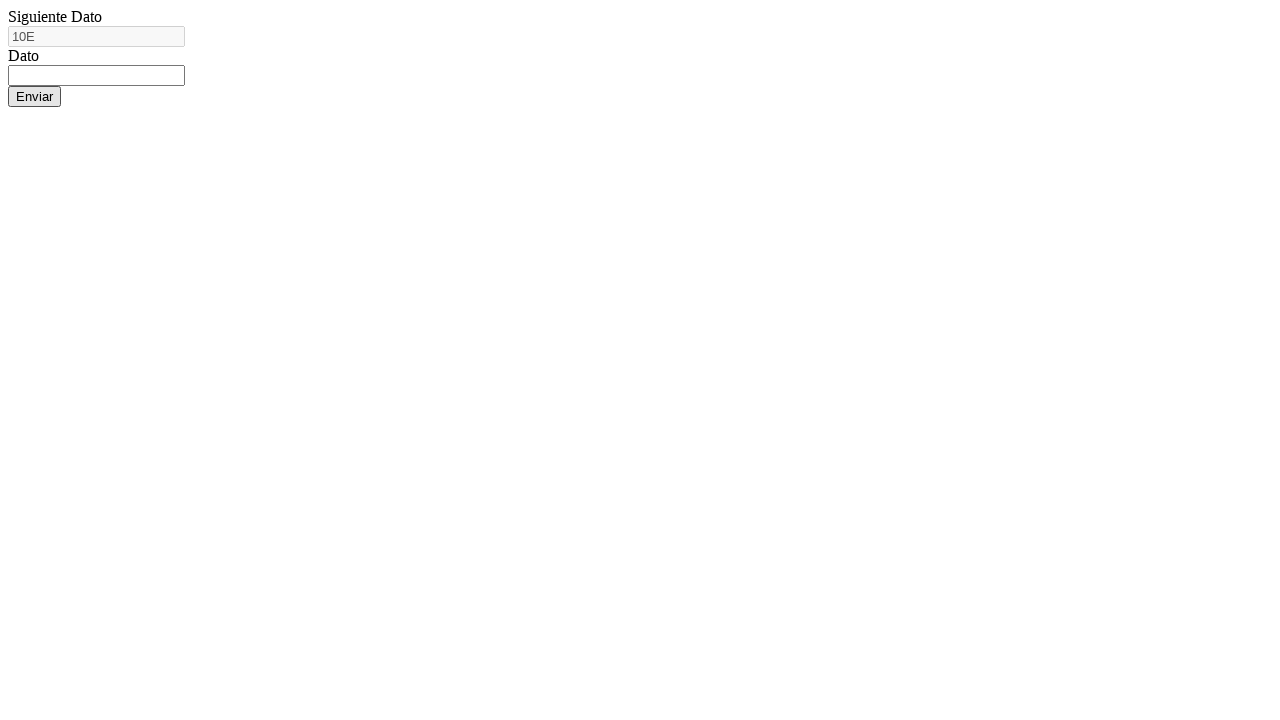

Extracted value from 'dato_siguiente' field
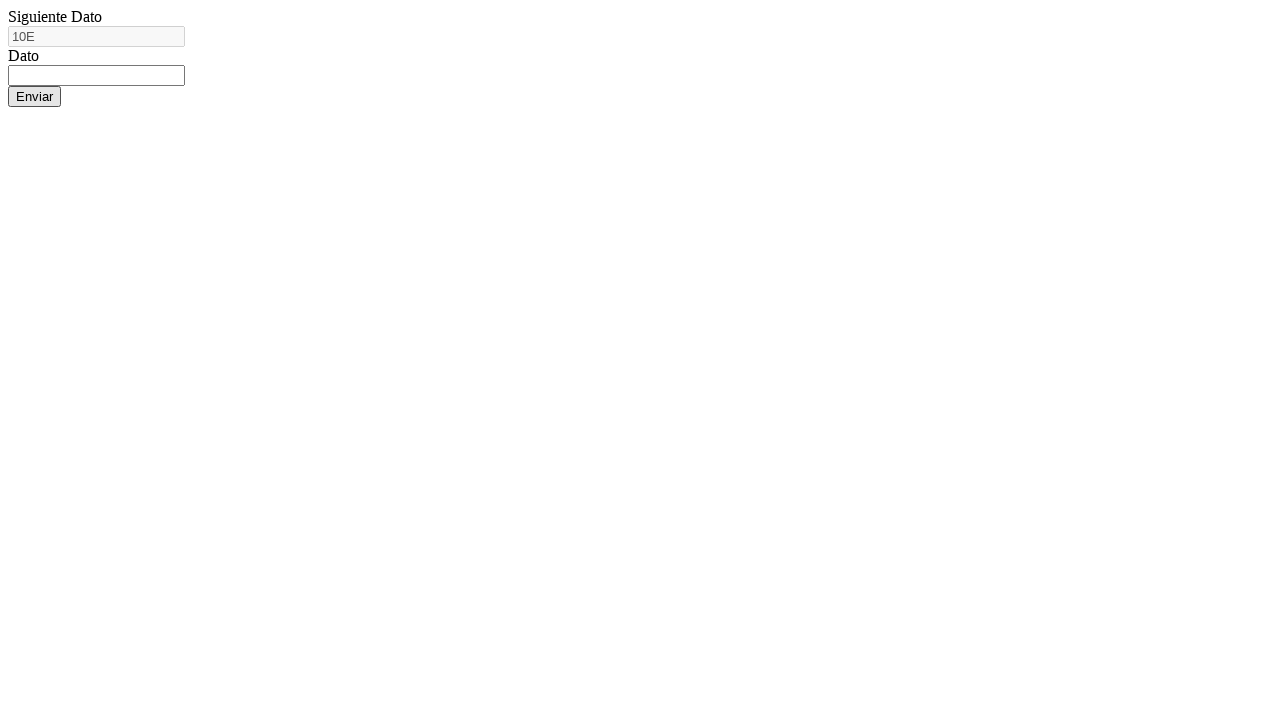

Filled 'dato' field with extracted value: 10E on input[name='dato']
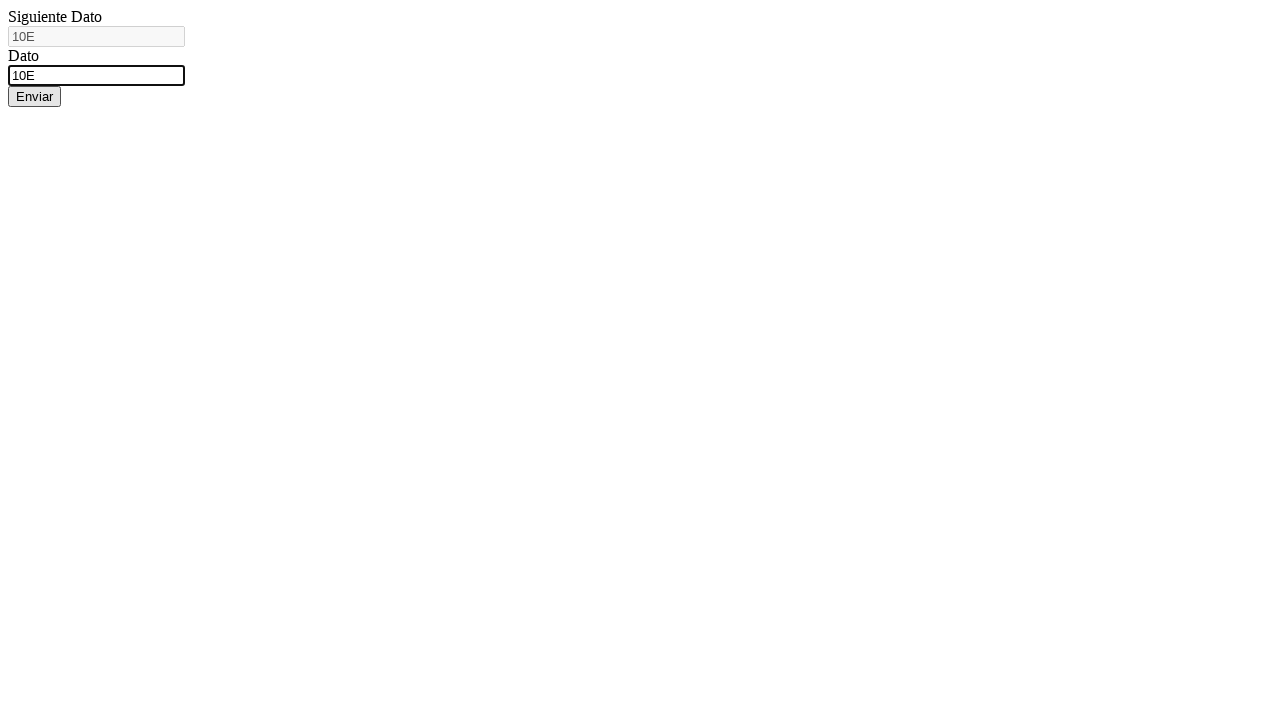

Clicked submit button to process form at (34, 96) on #botonSubmit
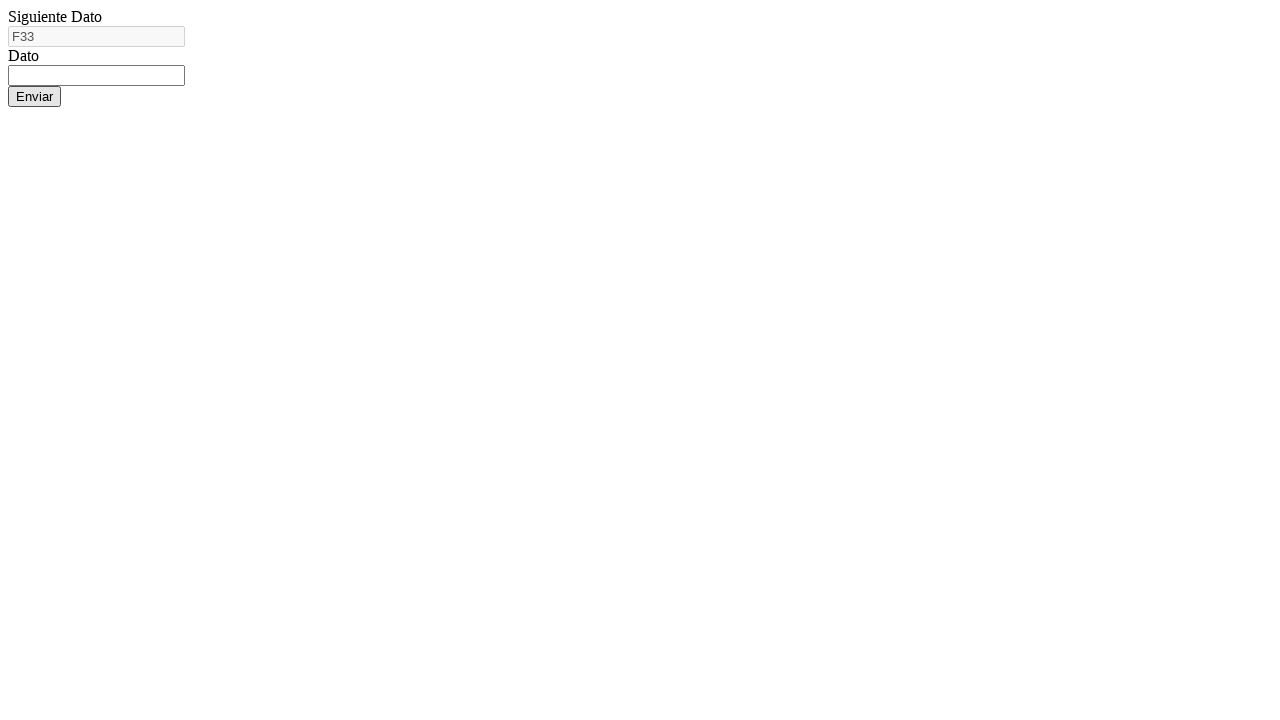

Waited 500ms for page to update
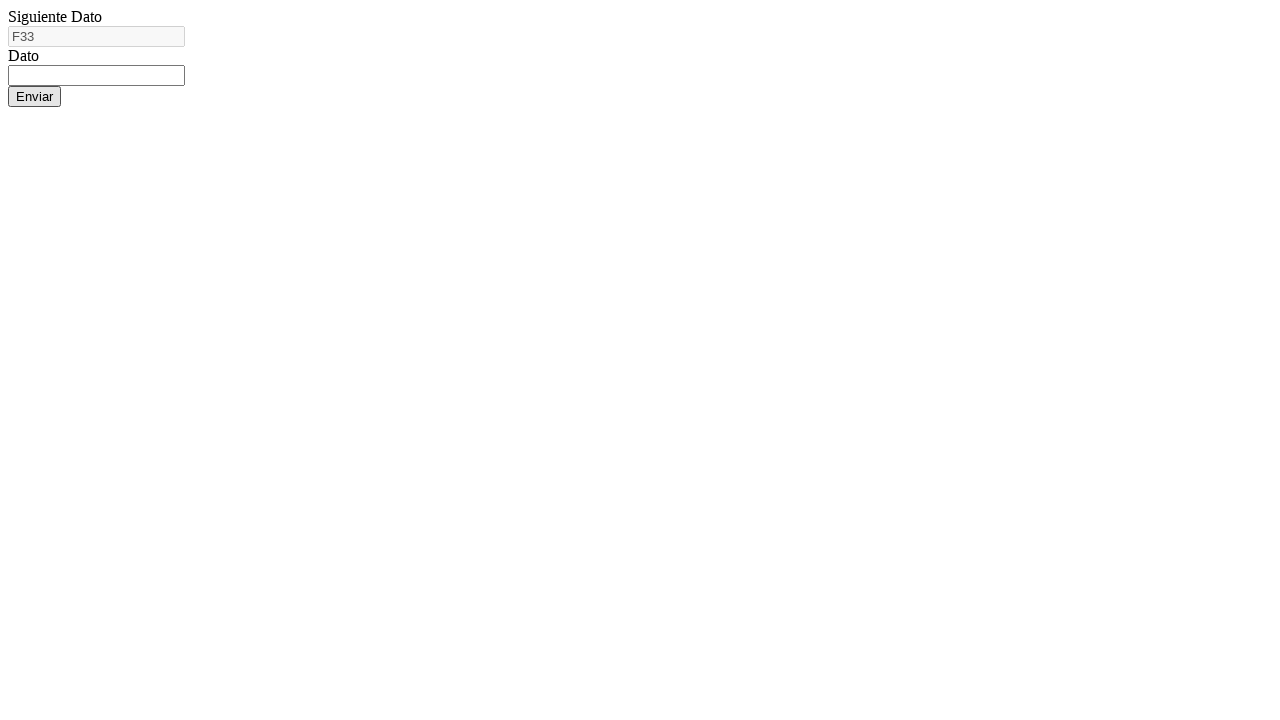

Extracted value from 'dato_siguiente' field
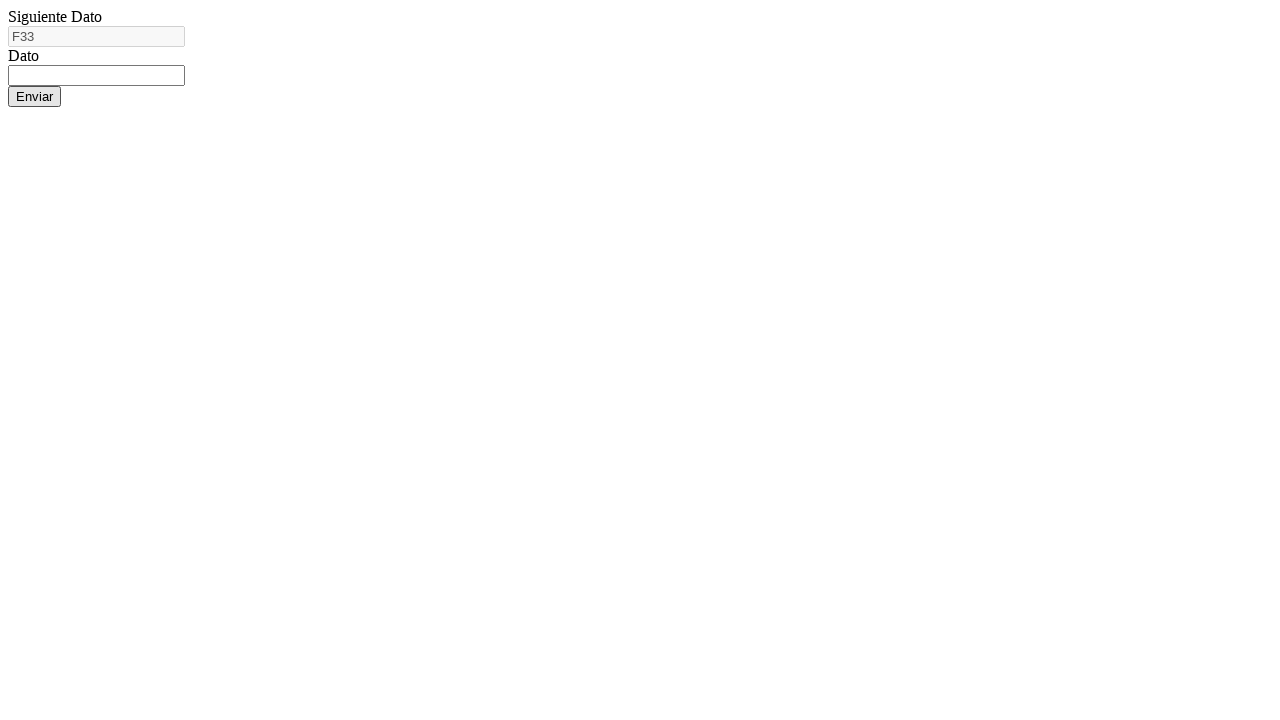

Filled 'dato' field with extracted value: F33 on input[name='dato']
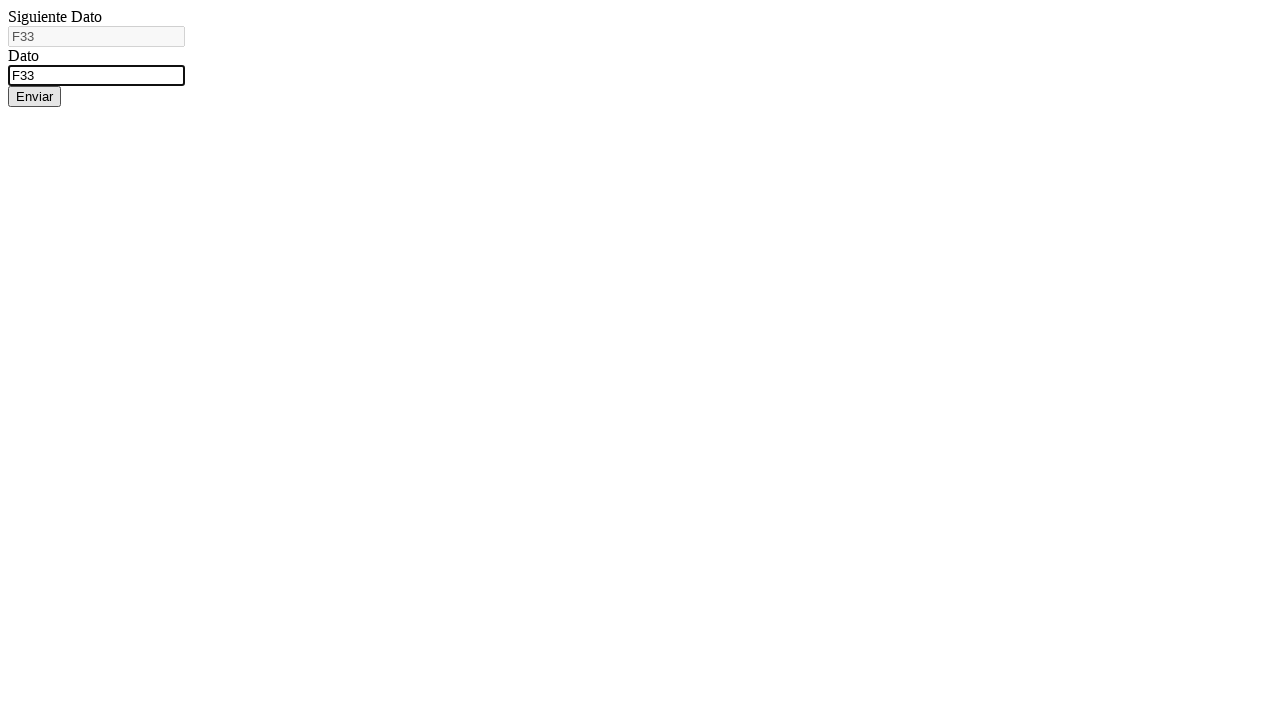

Clicked submit button to process form at (34, 96) on #botonSubmit
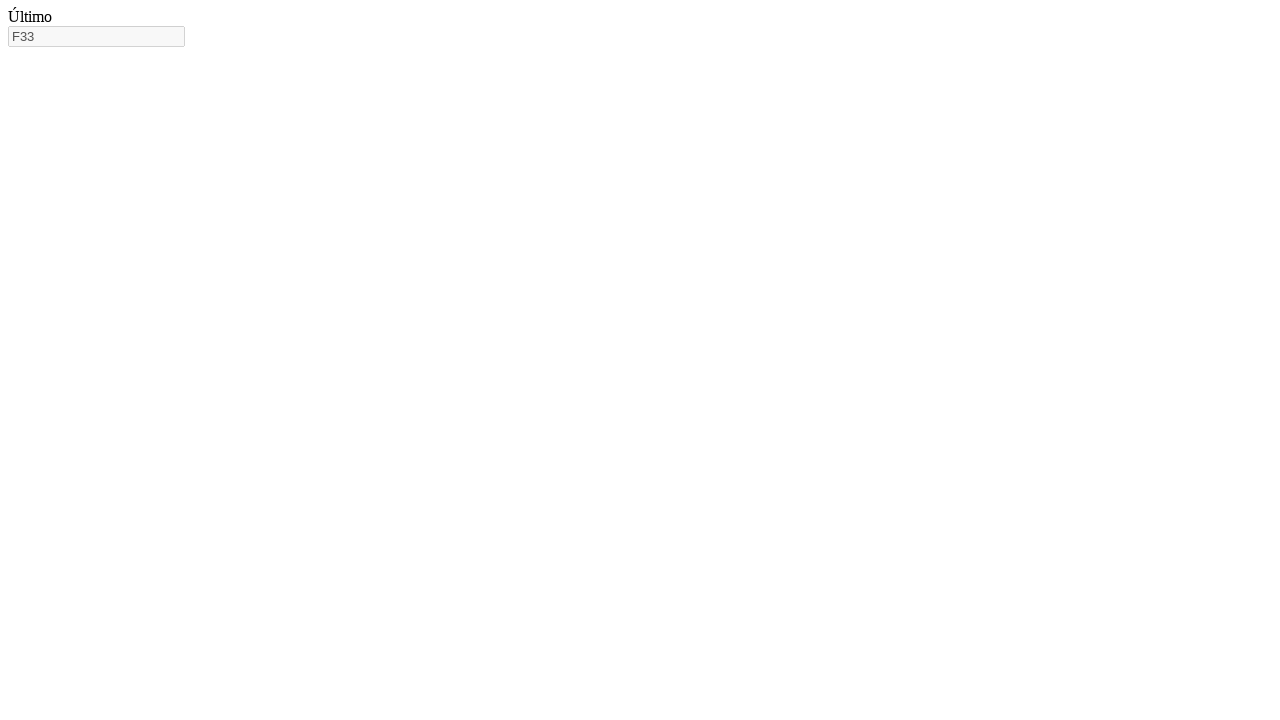

Waited 500ms for page to update
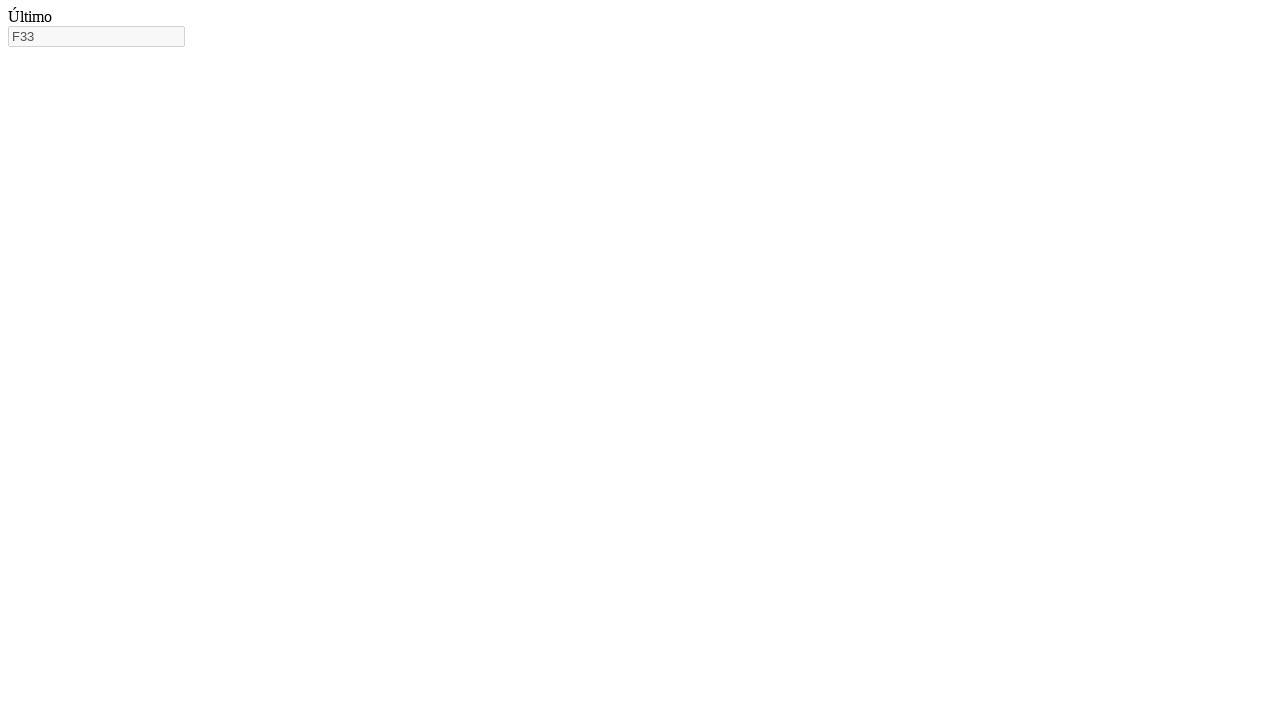

No more data found - exiting form submission loop
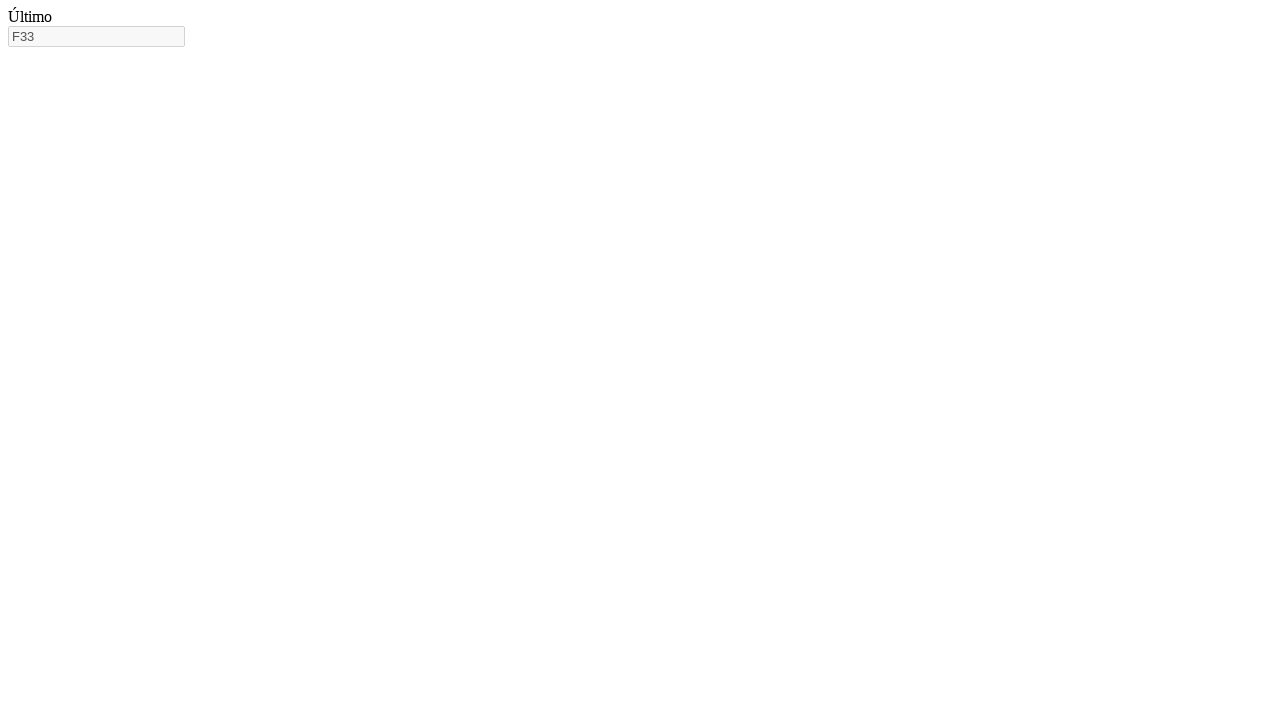

Retrieved final value from 'ultimo' field
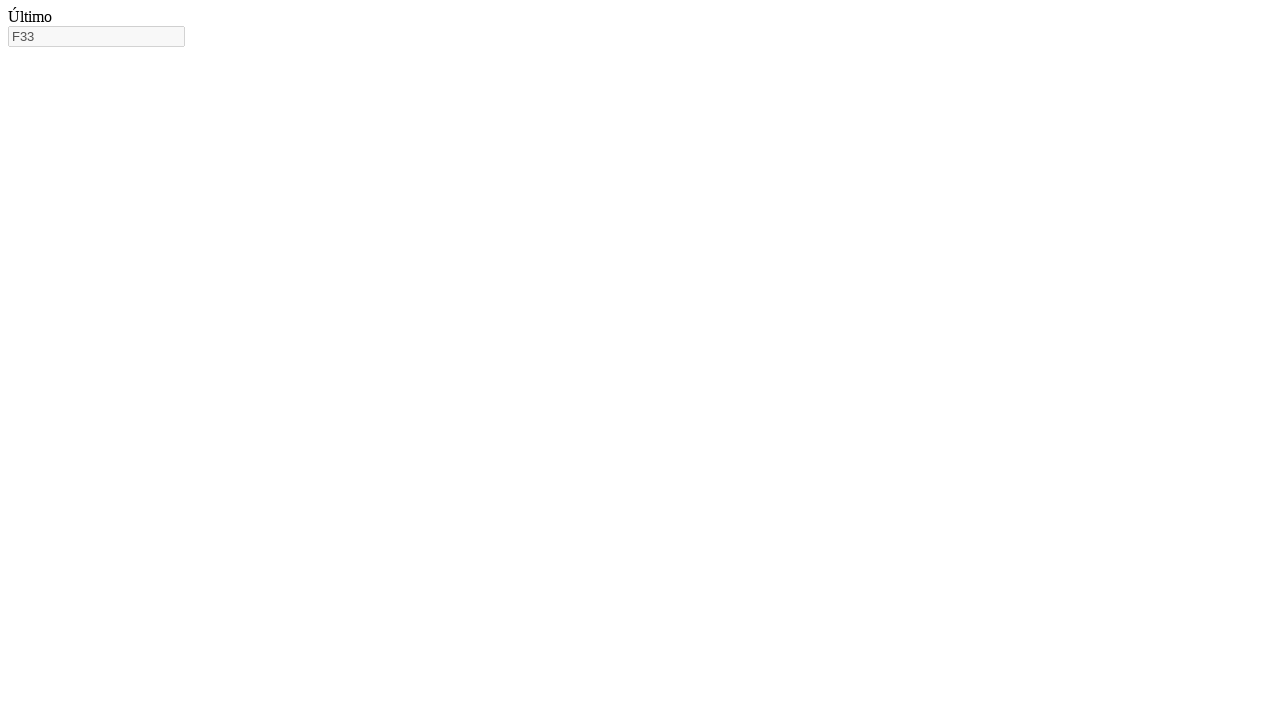

Final value printed: F33
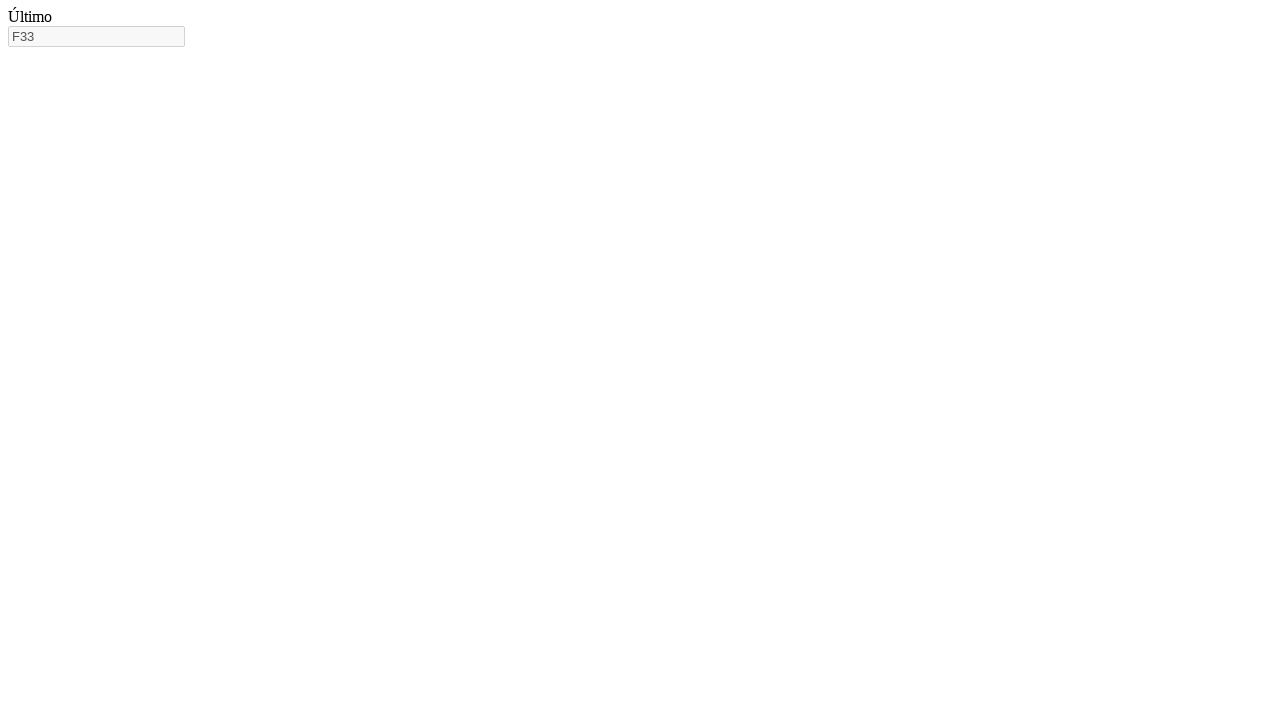

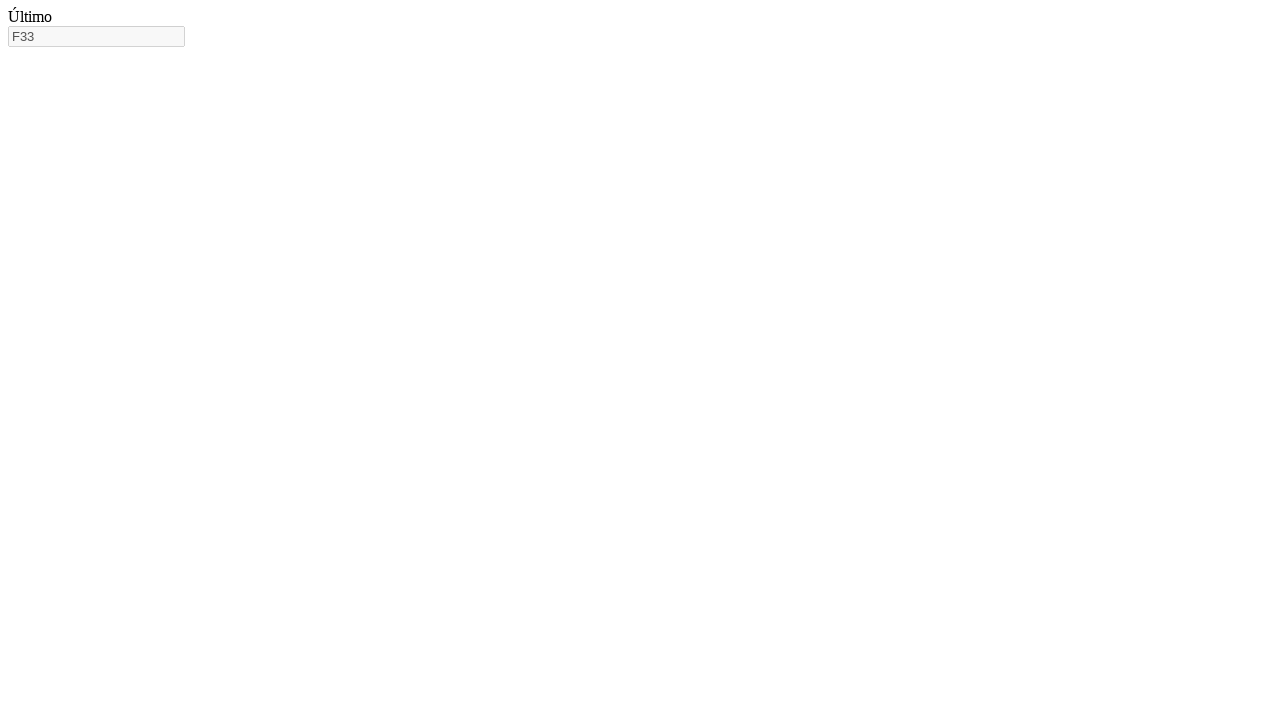